Tests the language picker tooltip by hovering over the language selector button and verifying the tooltip text appears

Starting URL: https://booking.com

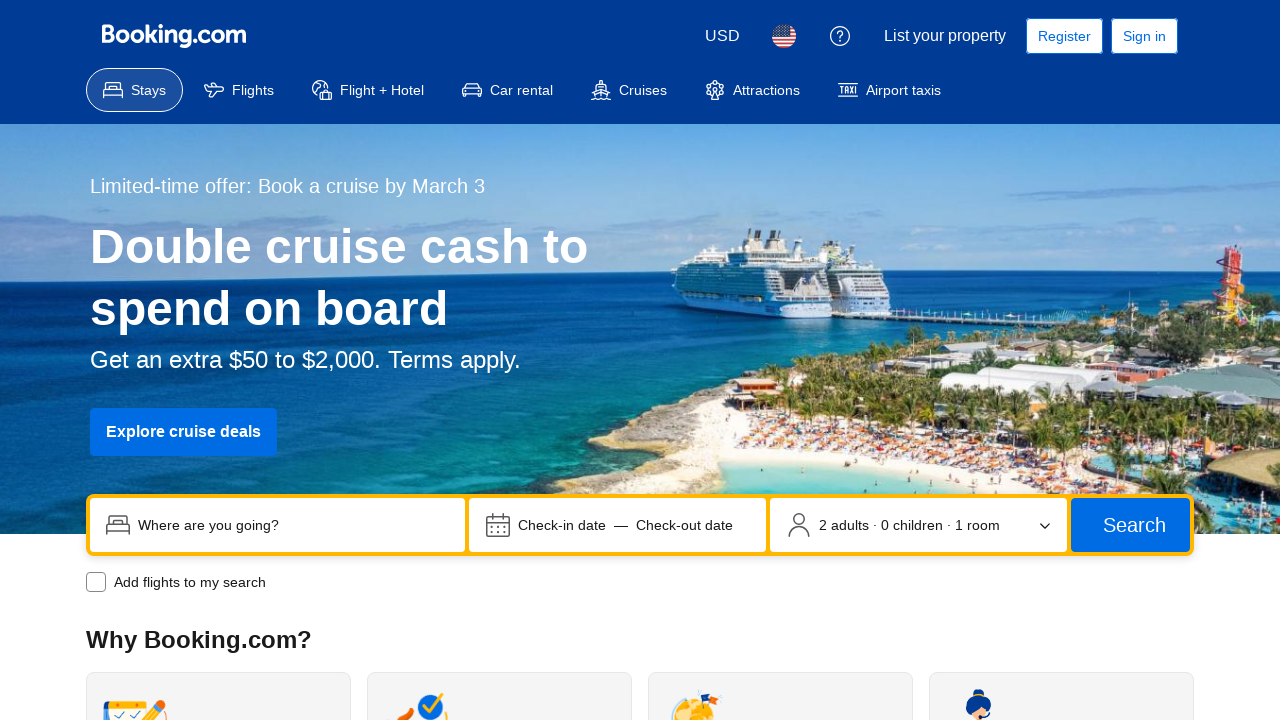

Hovered over language selector button at (784, 36) on [data-testid='header-language-picker-trigger']
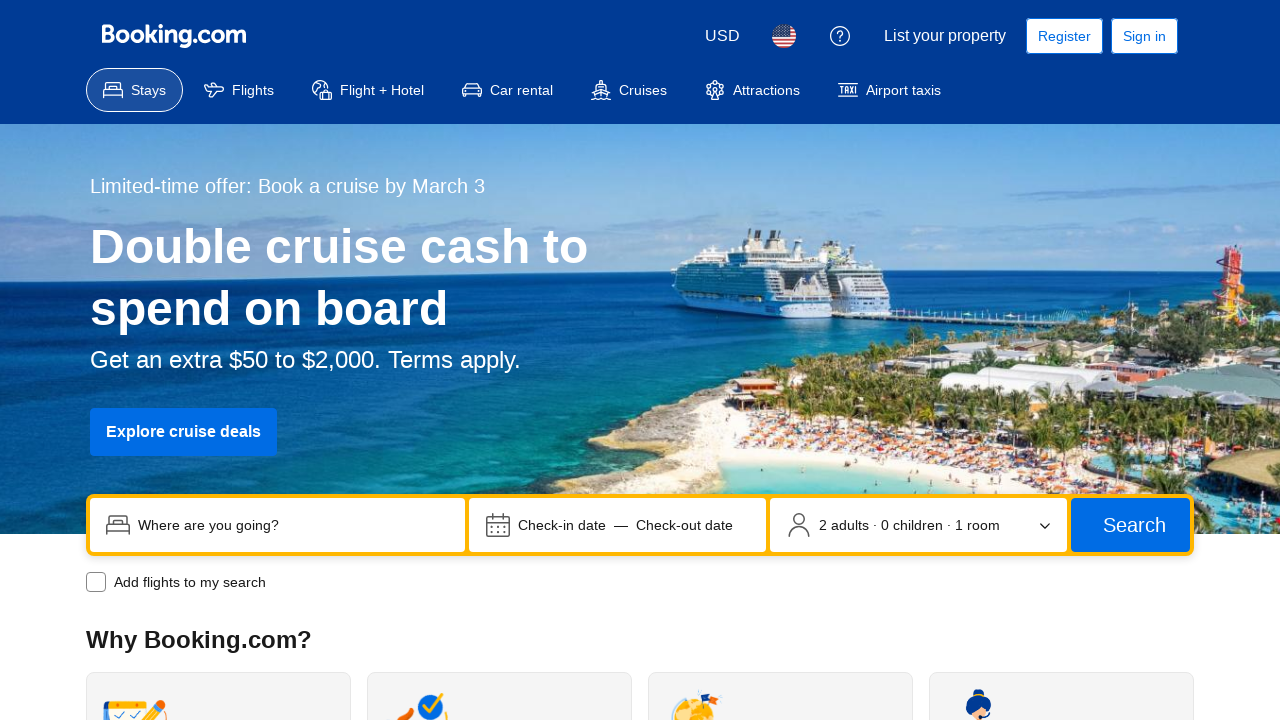

Language picker trigger element is visible
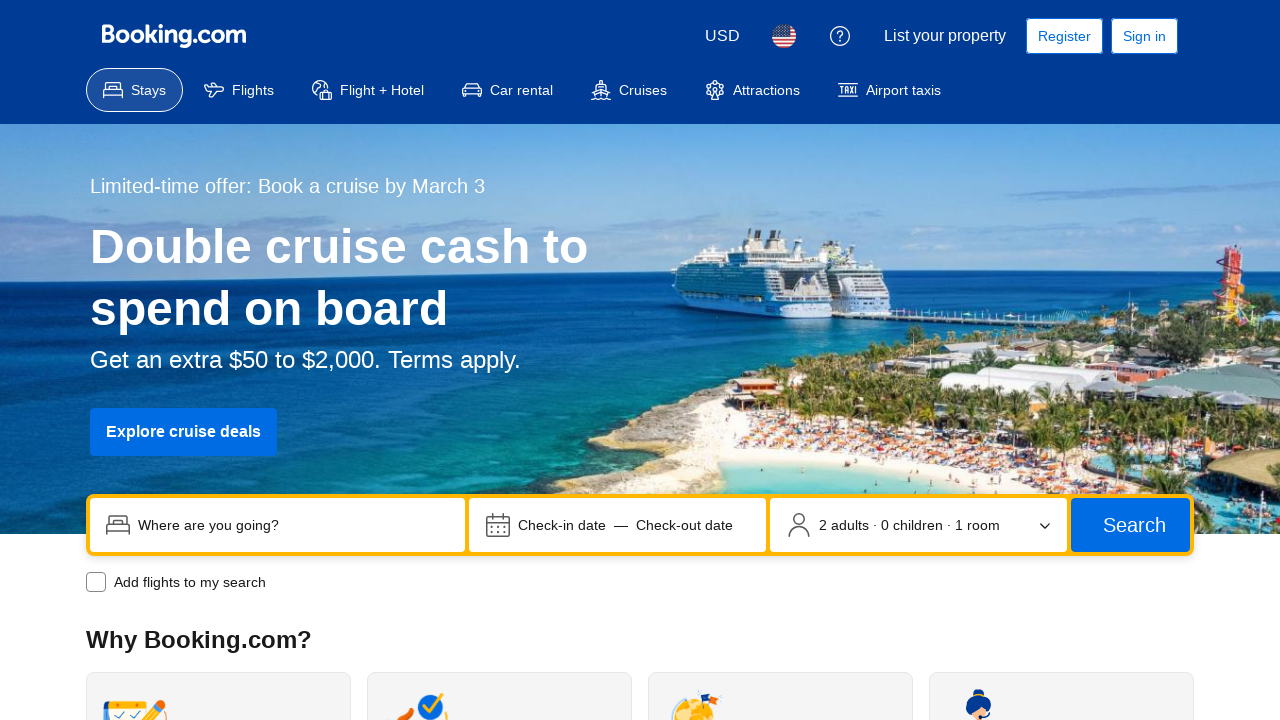

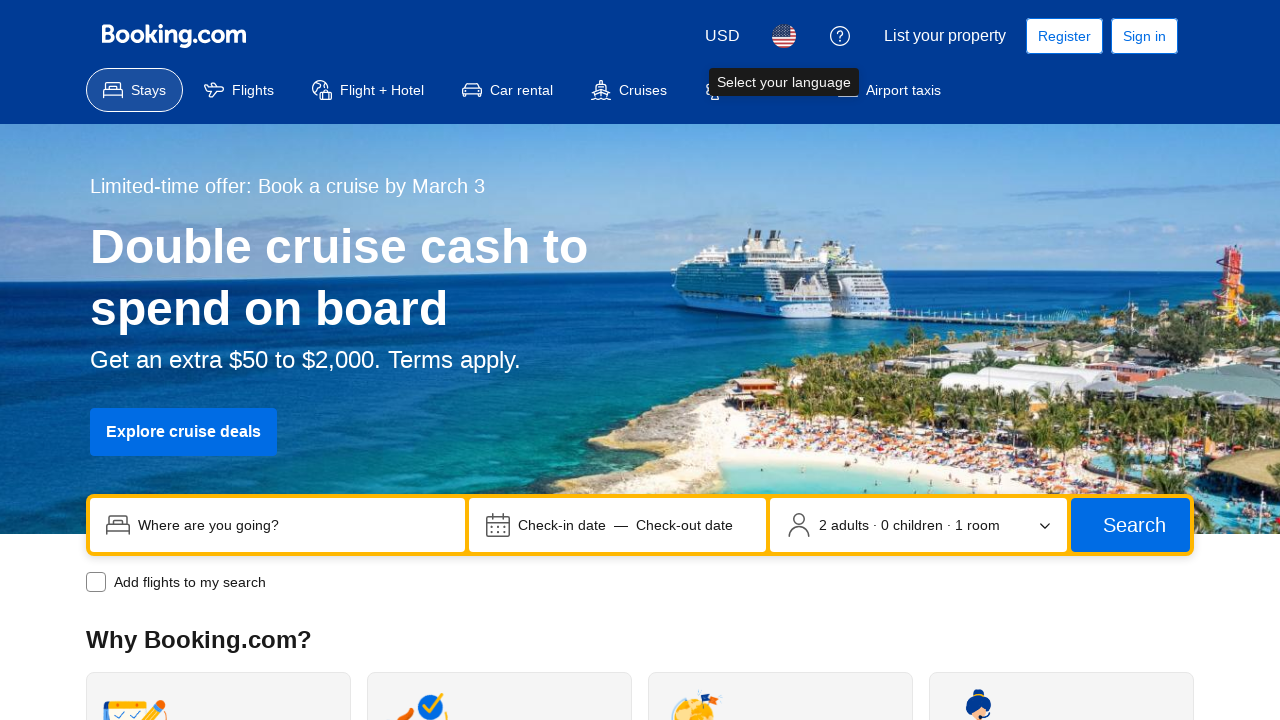